Navigates to the official US time government website and waits for the page to fully load to verify it displays correctly.

Starting URL: https://time.gov

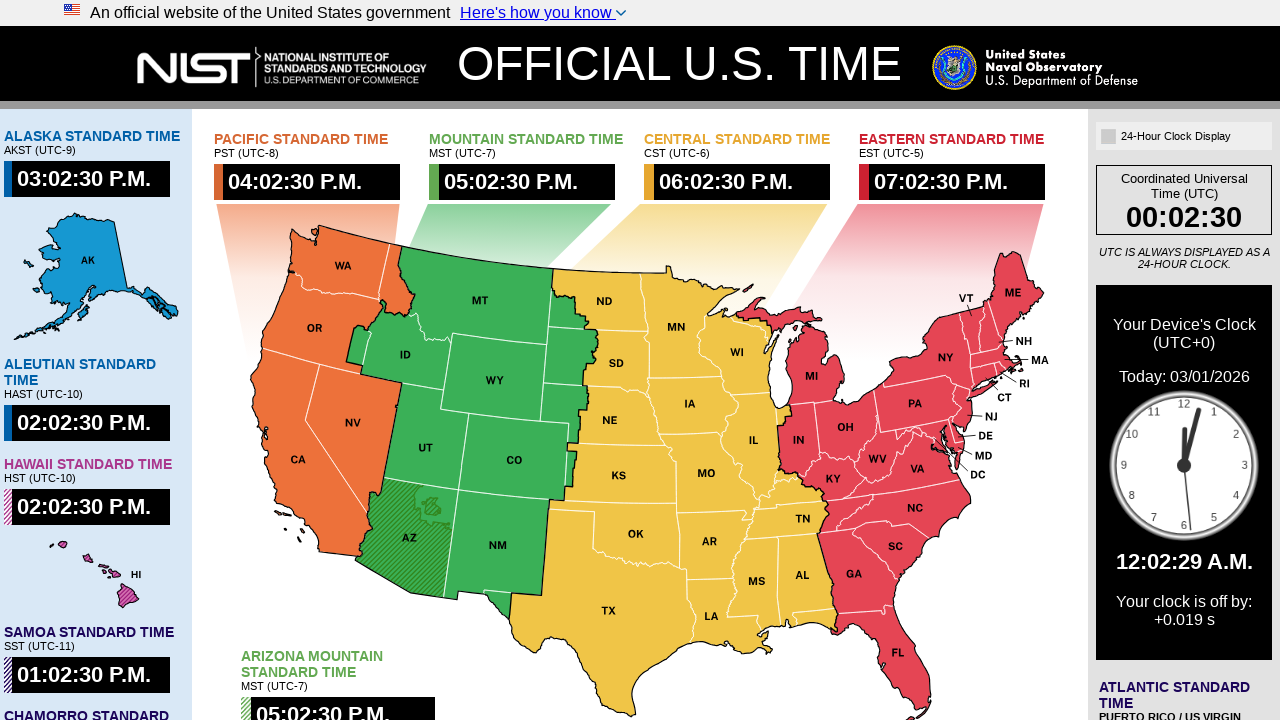

Navigated to https://time.gov
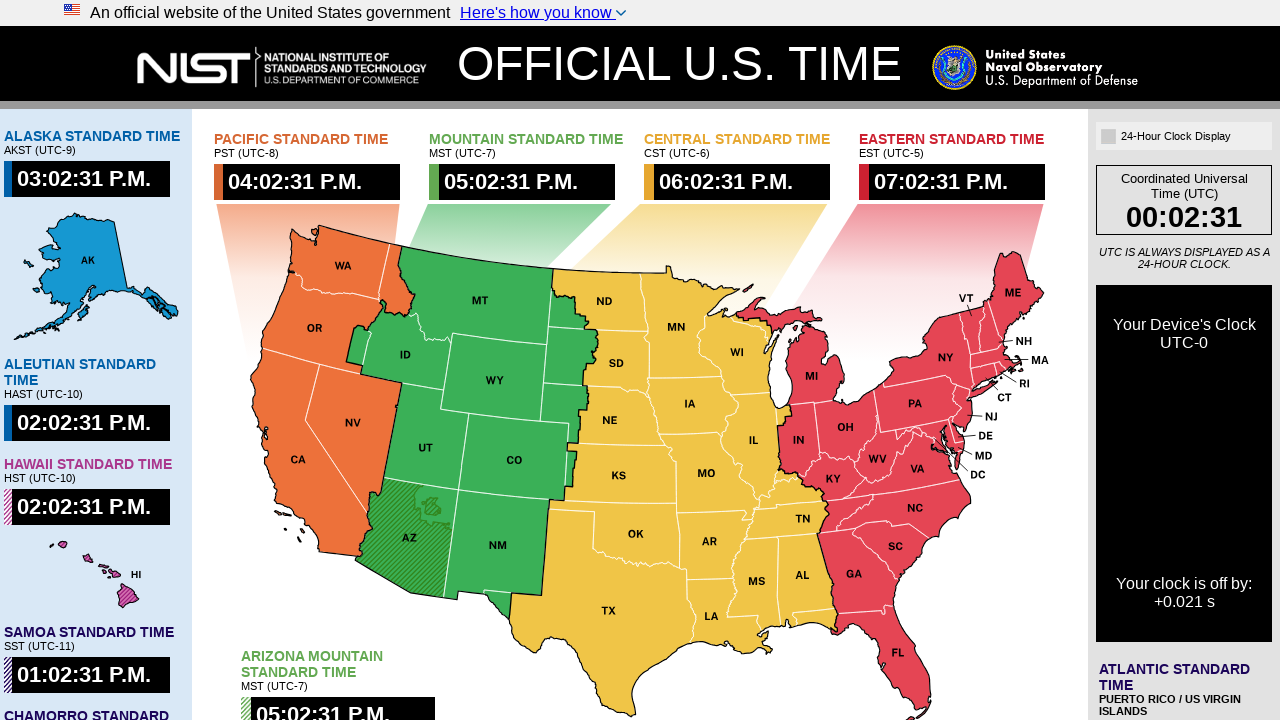

Page fully loaded (networkidle state reached)
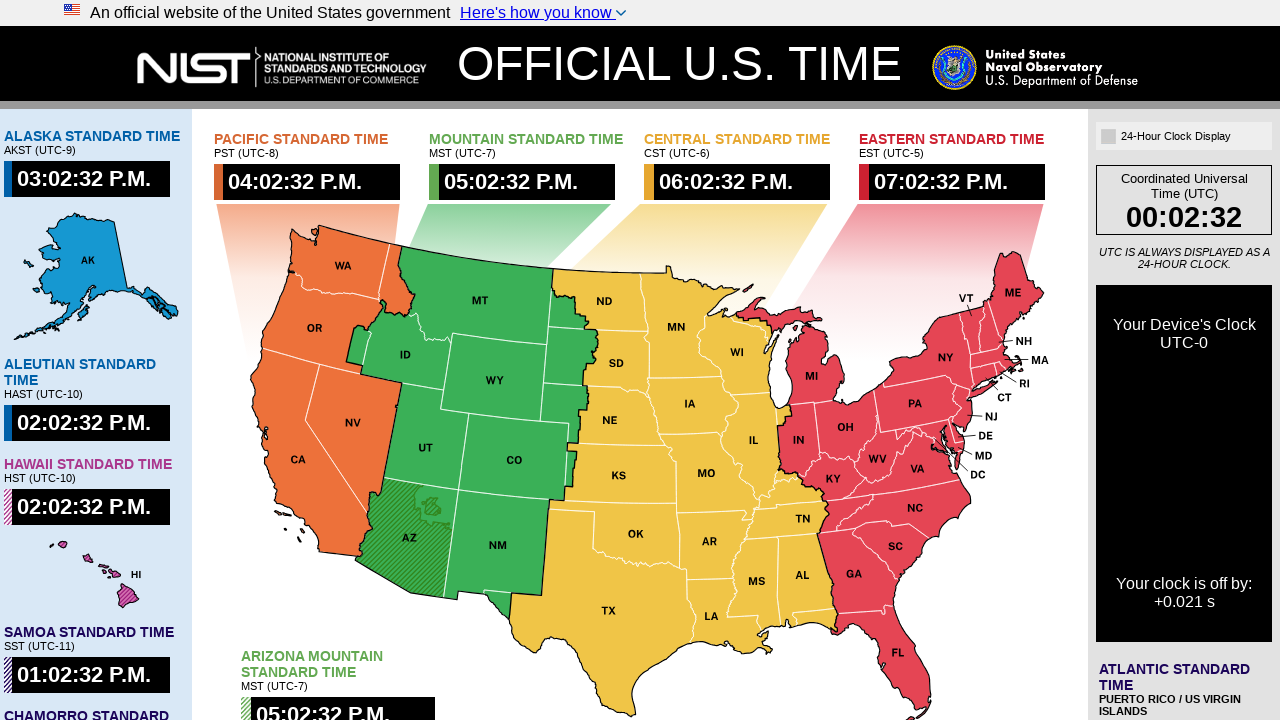

Body element is present on the page
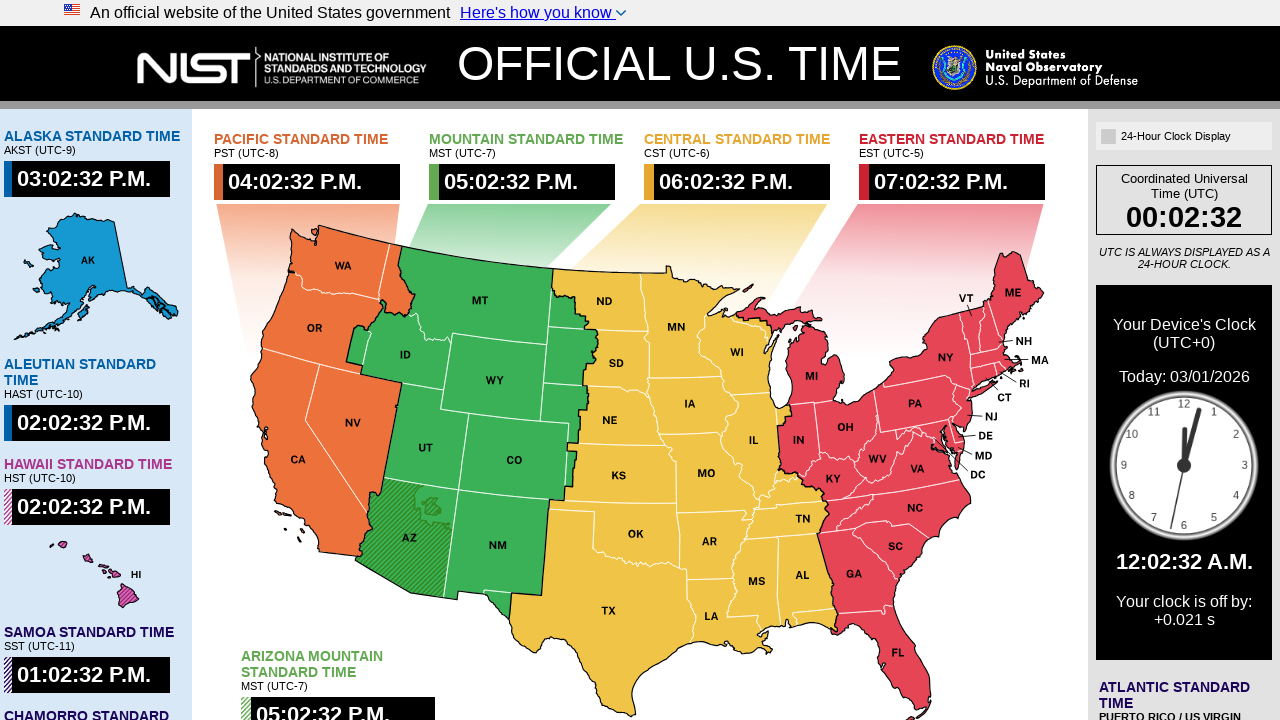

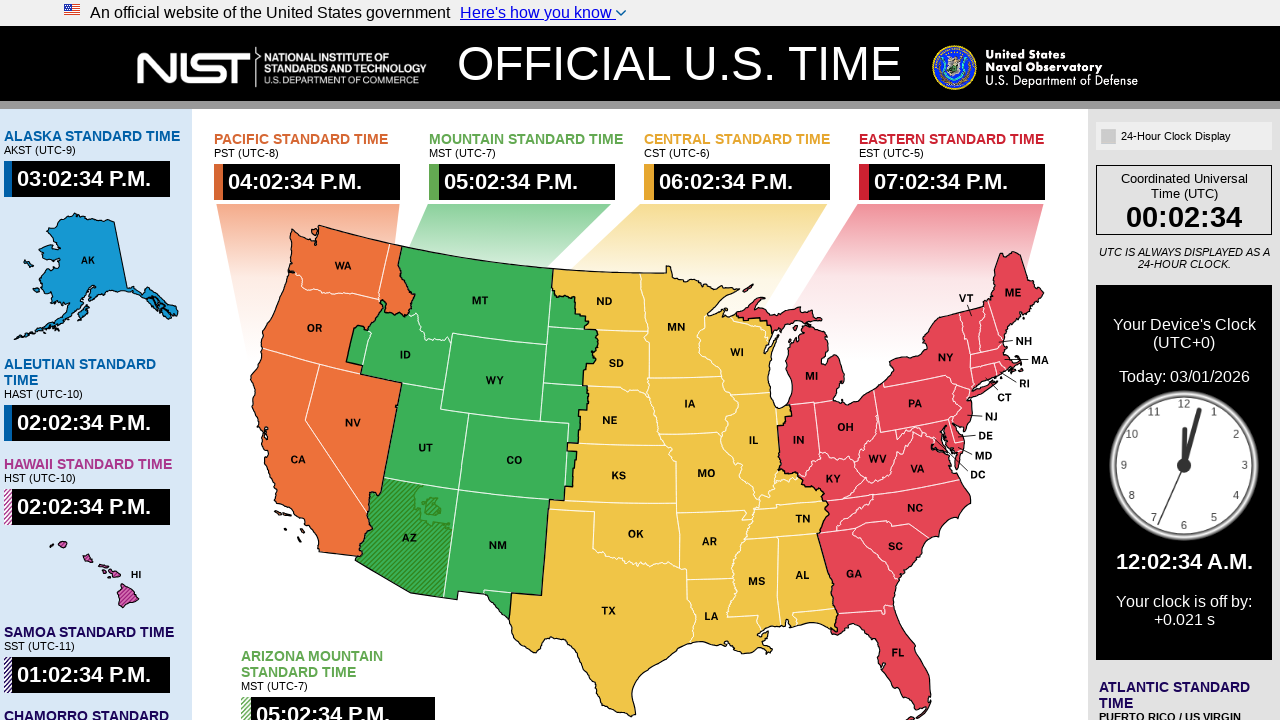